Navigates to Lenskart homepage and verifies the page loads by checking the page title is accessible

Starting URL: https://www.lenskart.com/

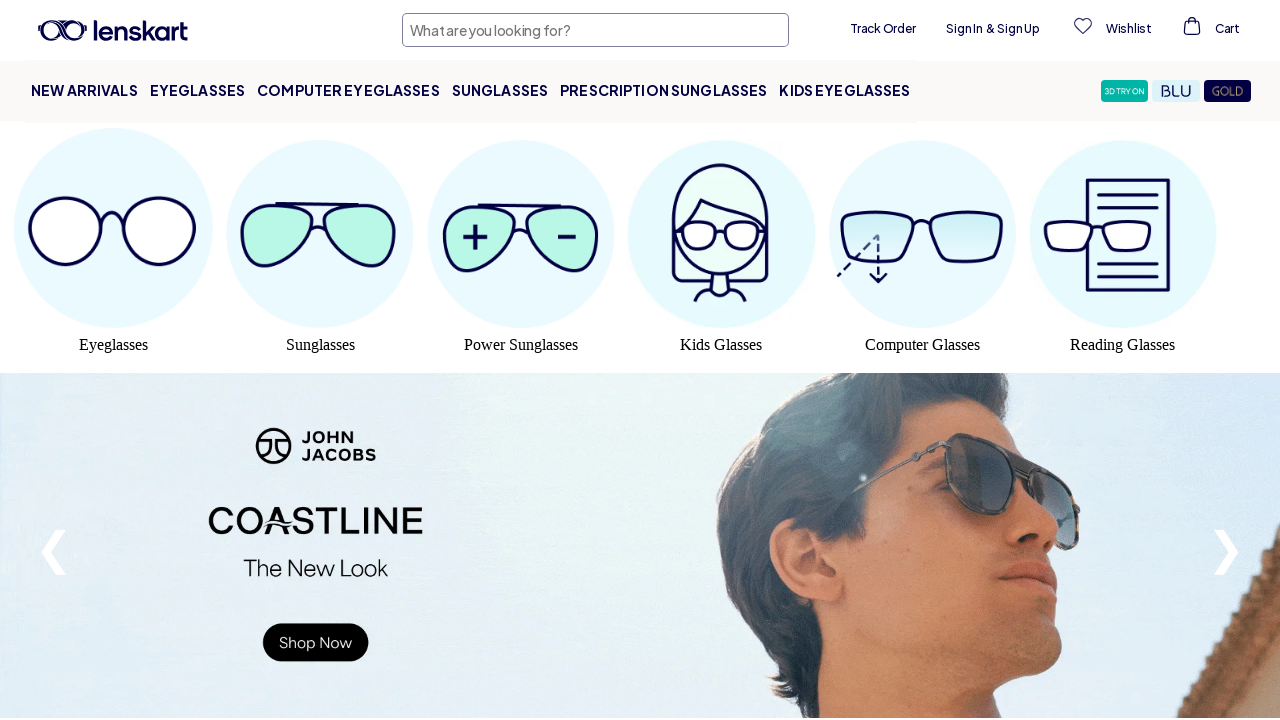

Waited for page to reach domcontentloaded state
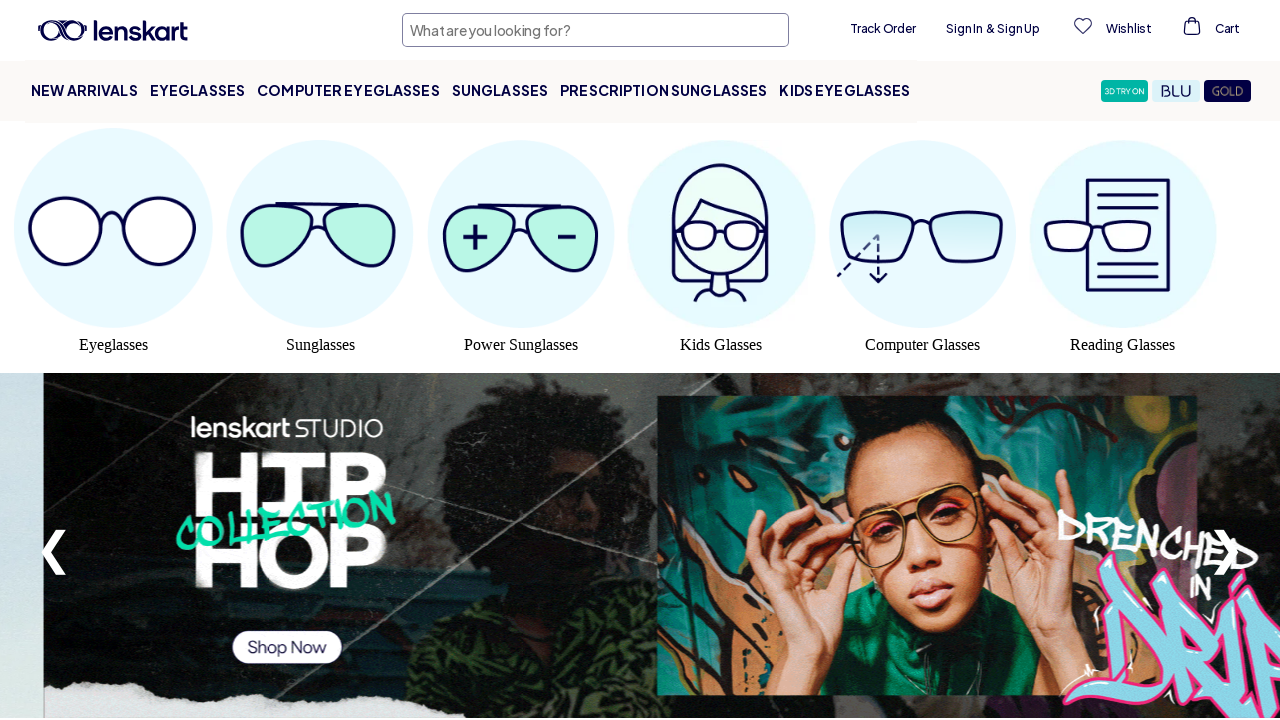

Retrieved page title
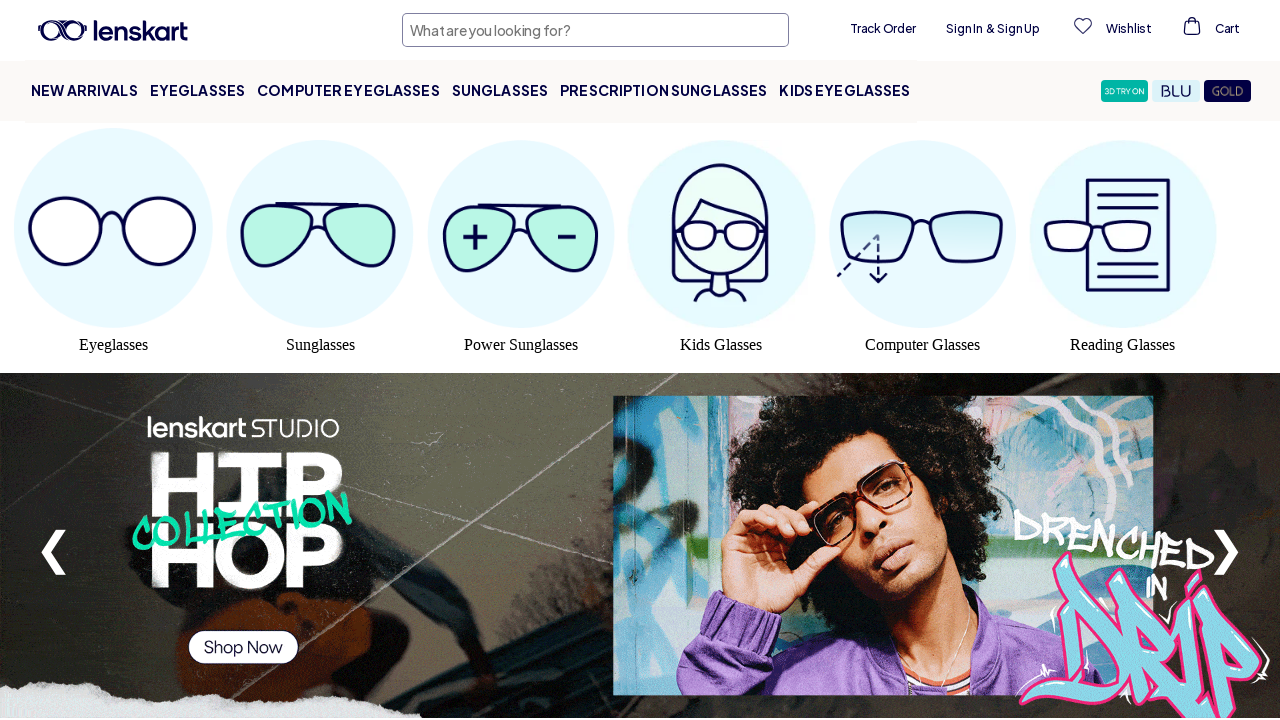

Verified page title is not empty
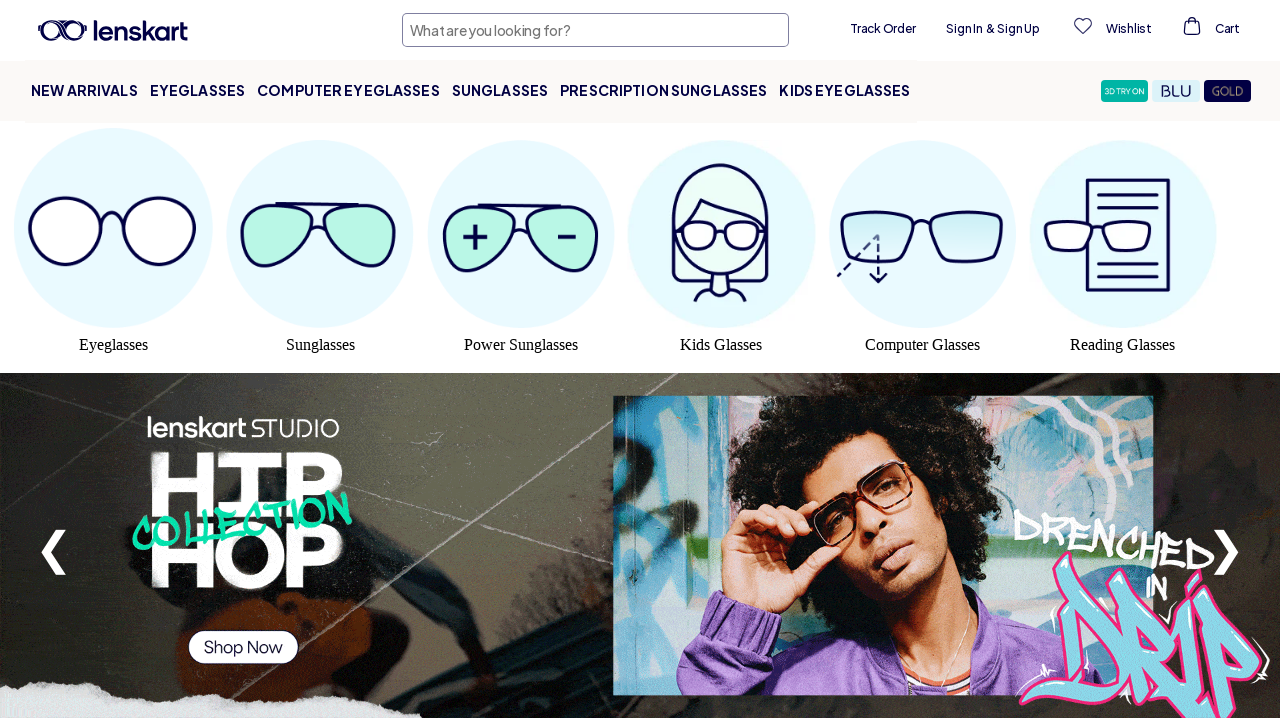

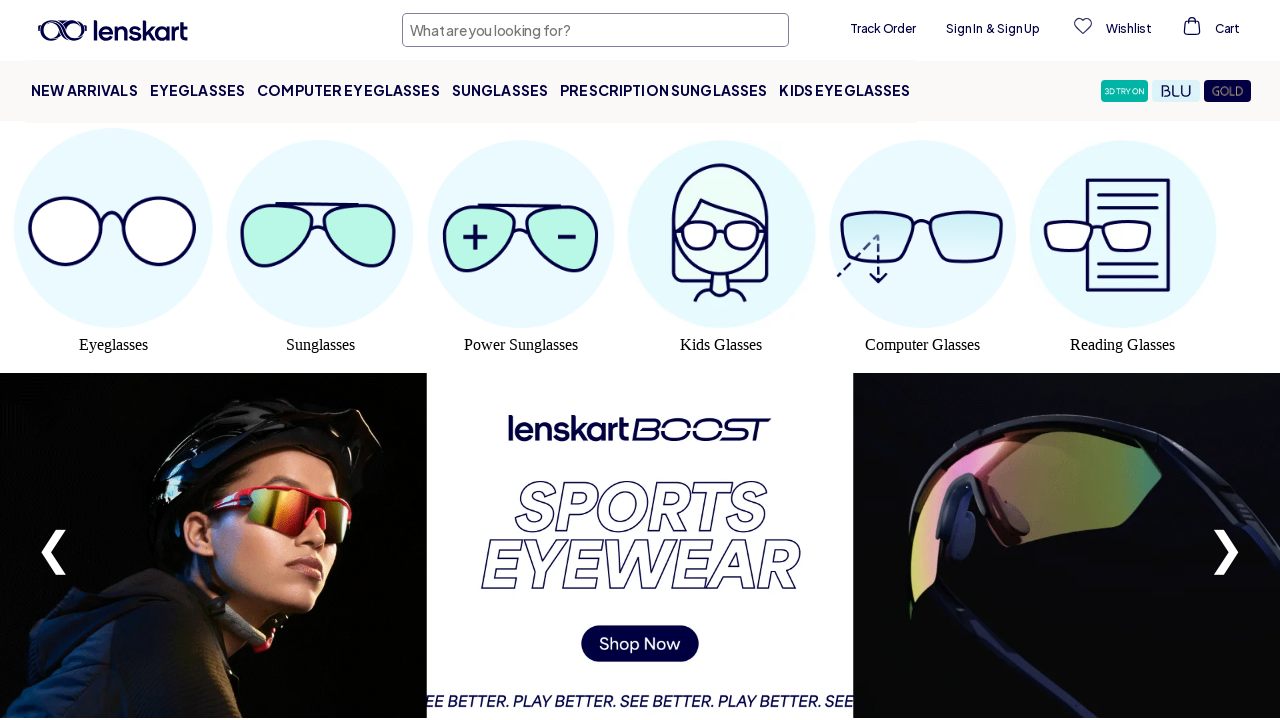